Tests datalist input functionality by clicking on the datalist field and entering an option value.

Starting URL: https://www.selenium.dev/selenium/web/web-form.html

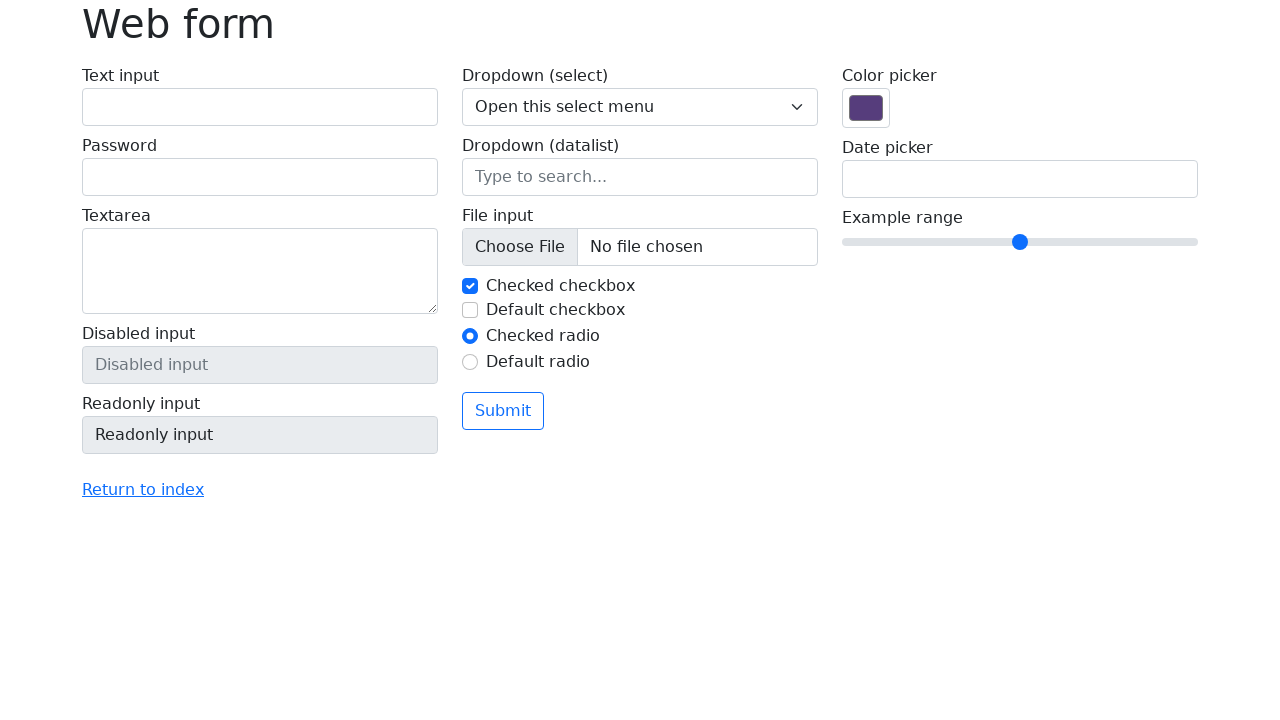

Clicked on the datalist input field at (640, 177) on input[name='my-datalist']
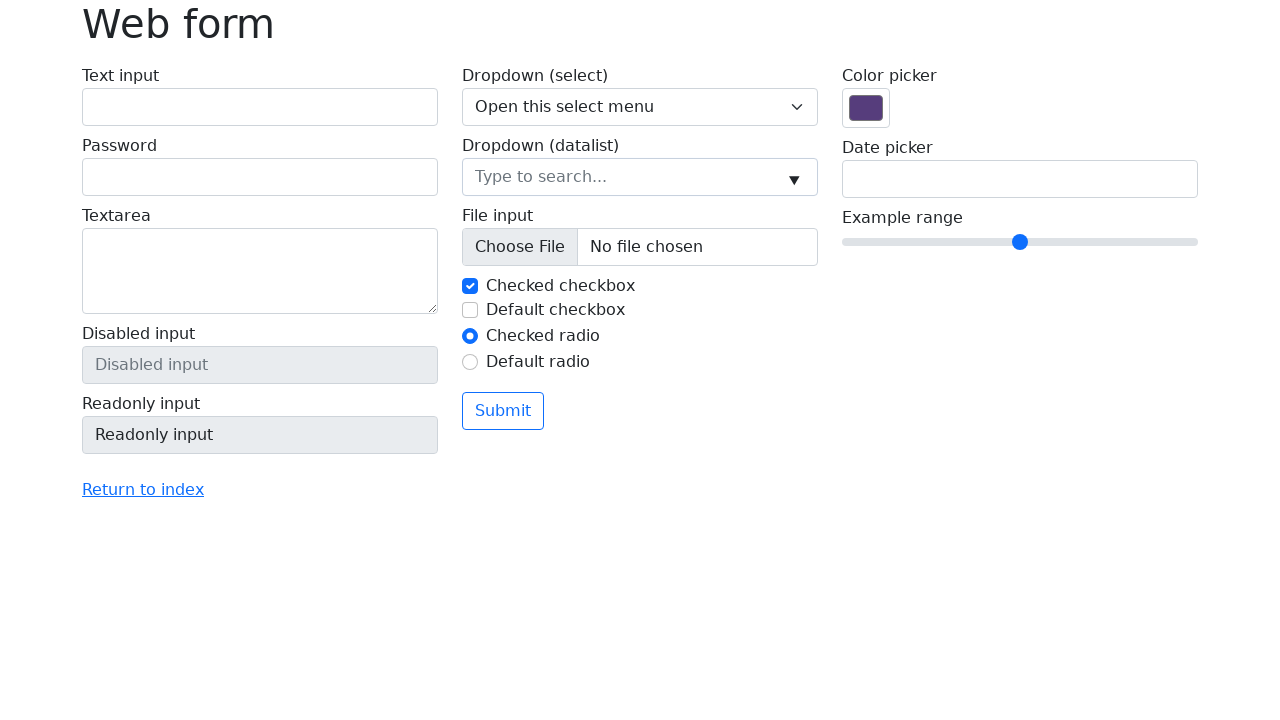

Filled datalist input with 'New York' on input[name='my-datalist']
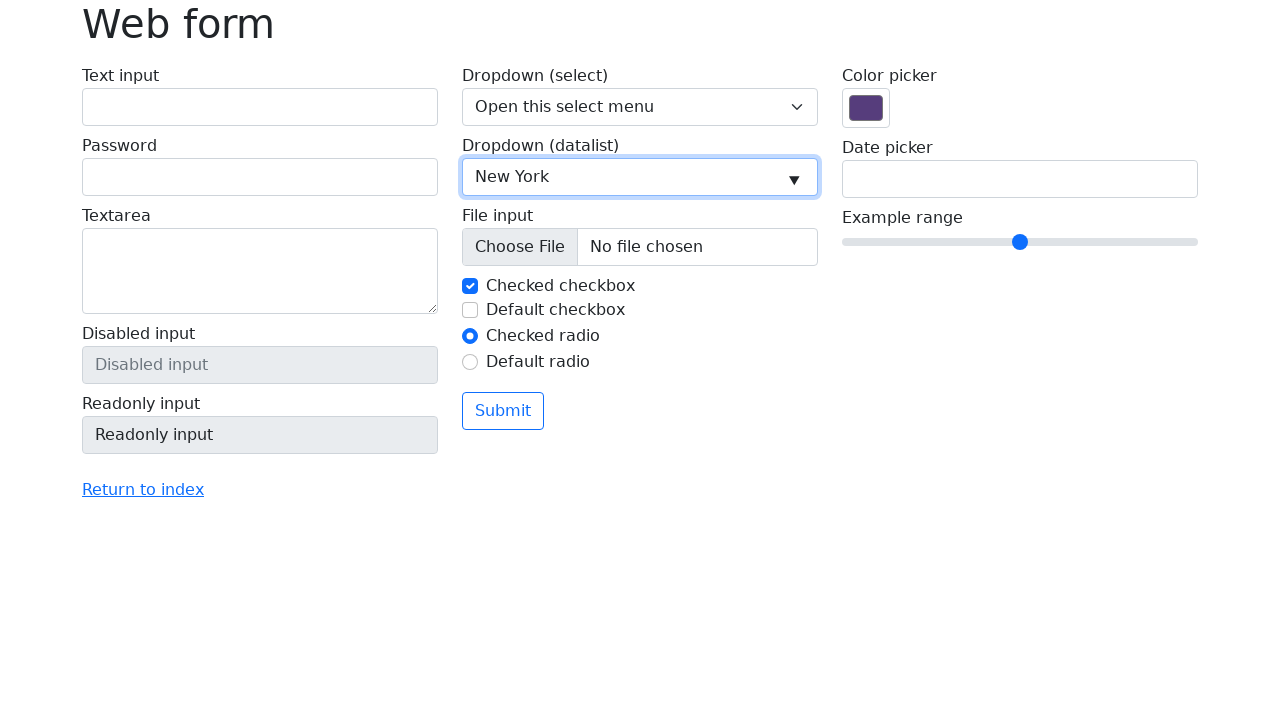

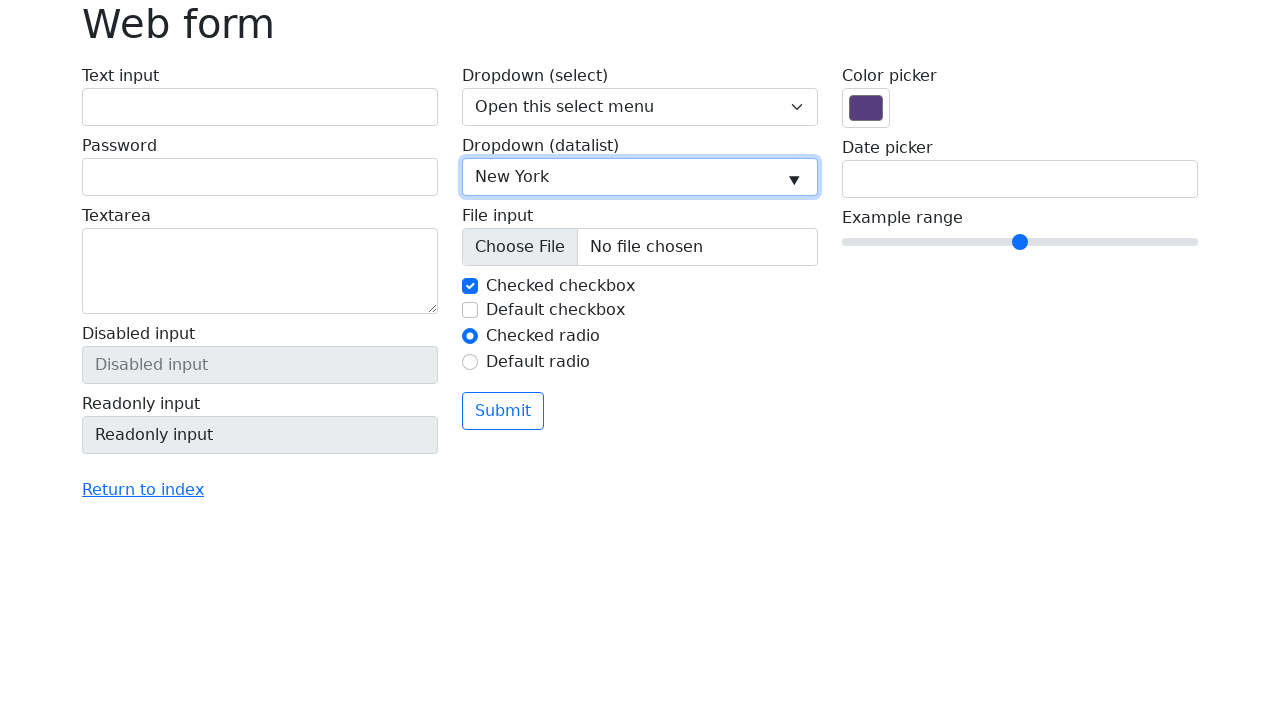